Tests filling a name input field and clicking the populate button which triggers a dialog on the TestCafe example page

Starting URL: https://devexpress.github.io/testcafe/example/

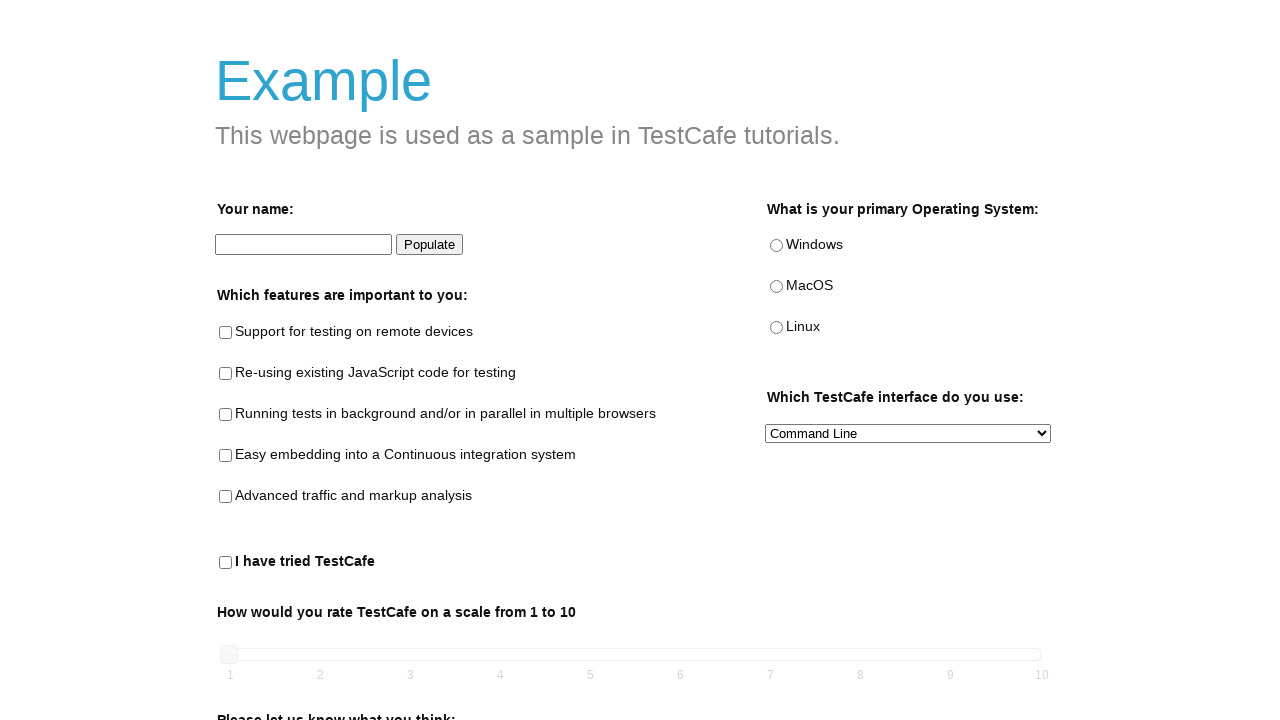

Clicked on the name input field at (304, 245) on internal:testid=[data-testid="name-input"s]
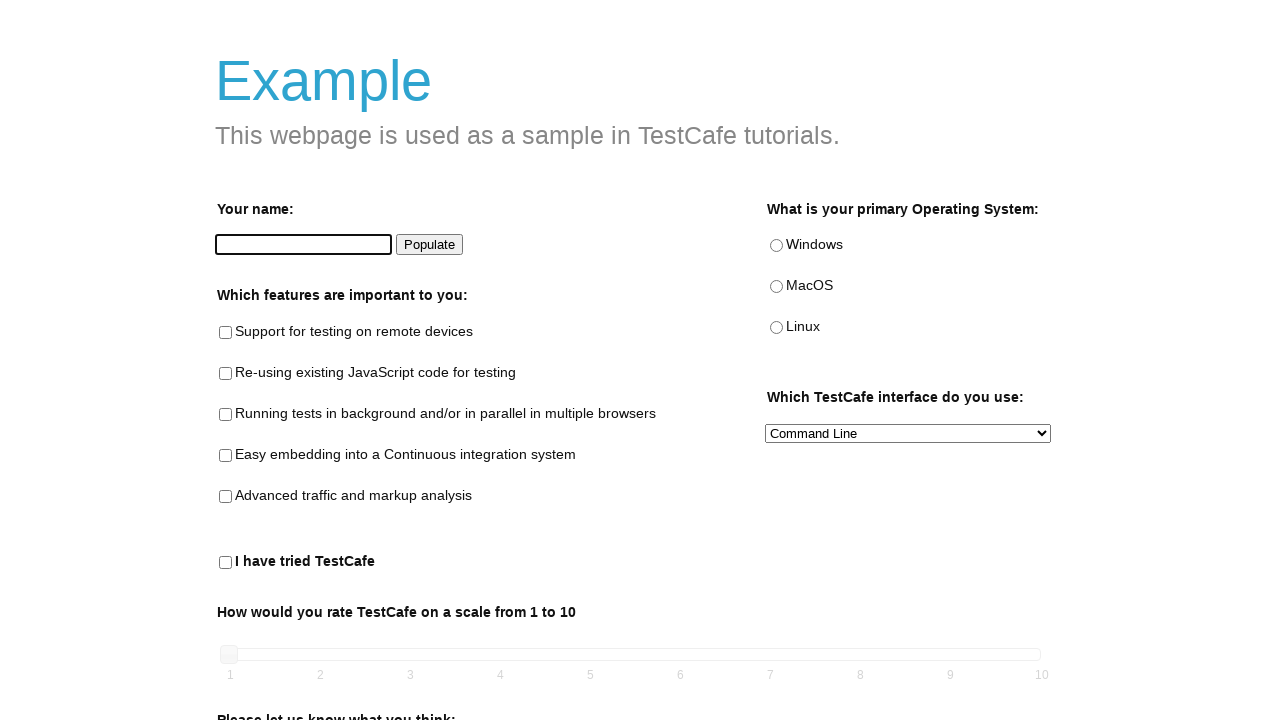

Filled name input field with 'Maria Isabel' on internal:testid=[data-testid="name-input"s]
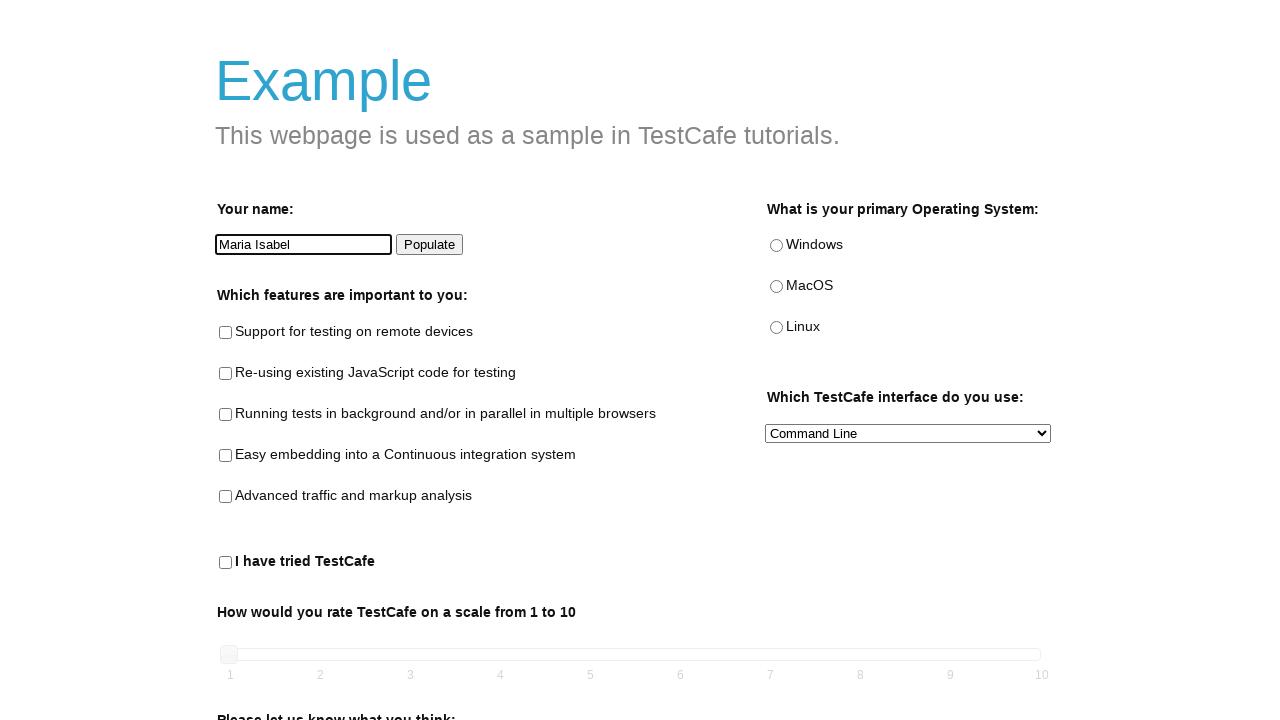

Set up dialog handler to dismiss upcoming dialog
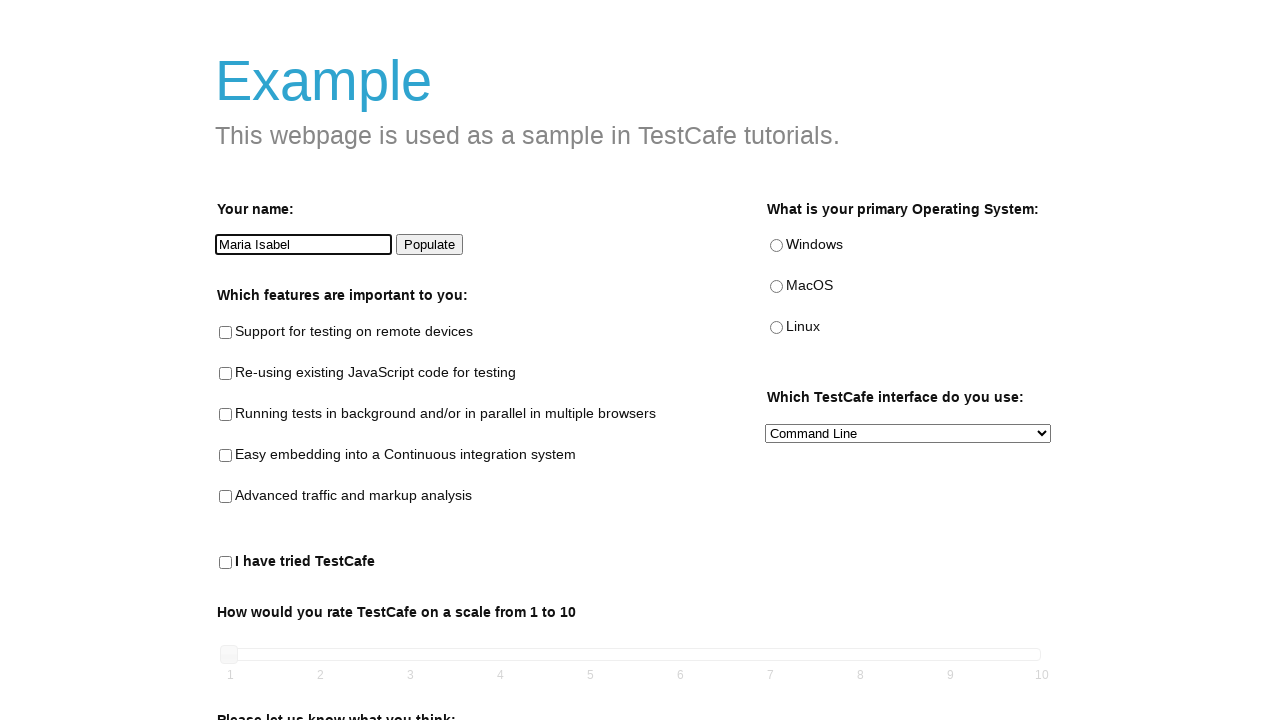

Clicked the populate button which triggered a dialog at (430, 245) on internal:testid=[data-testid="populate-button"s]
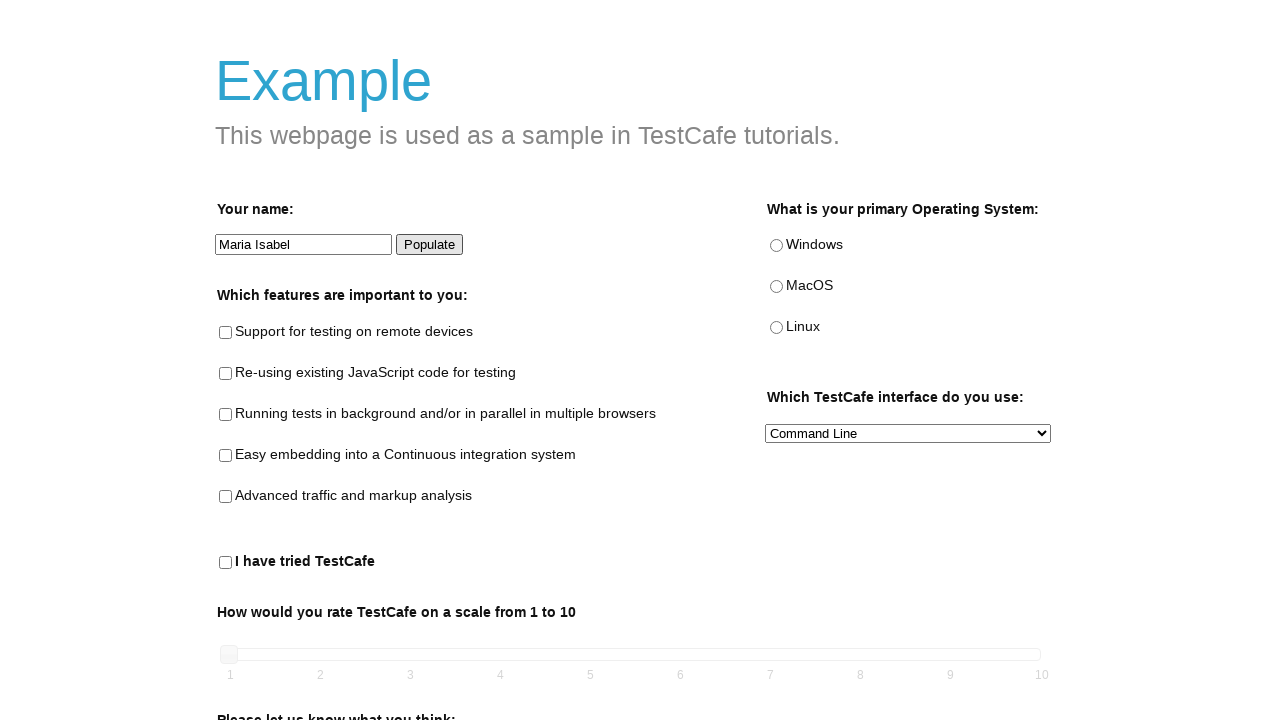

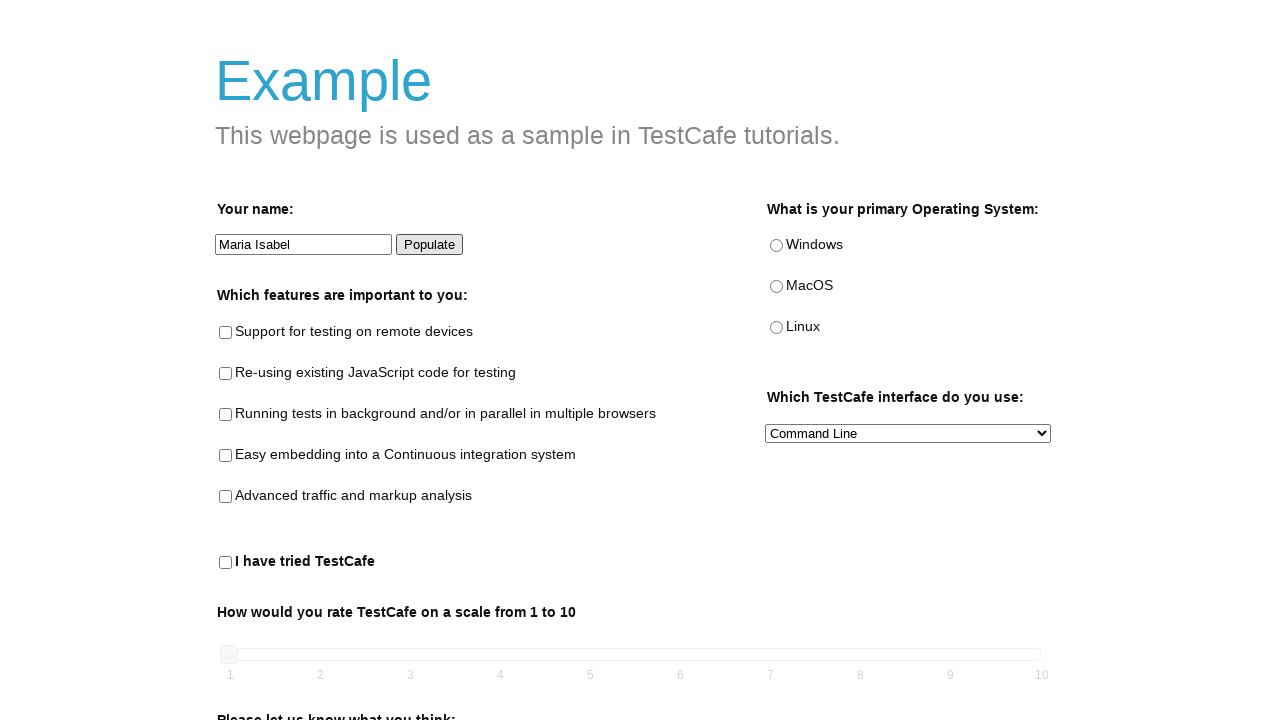